Tests mouse hover functionality on the imooc.com website by hovering over the "发现" (Discover) navigation link to trigger any dropdown or hover effects.

Starting URL: https://www.imooc.com/

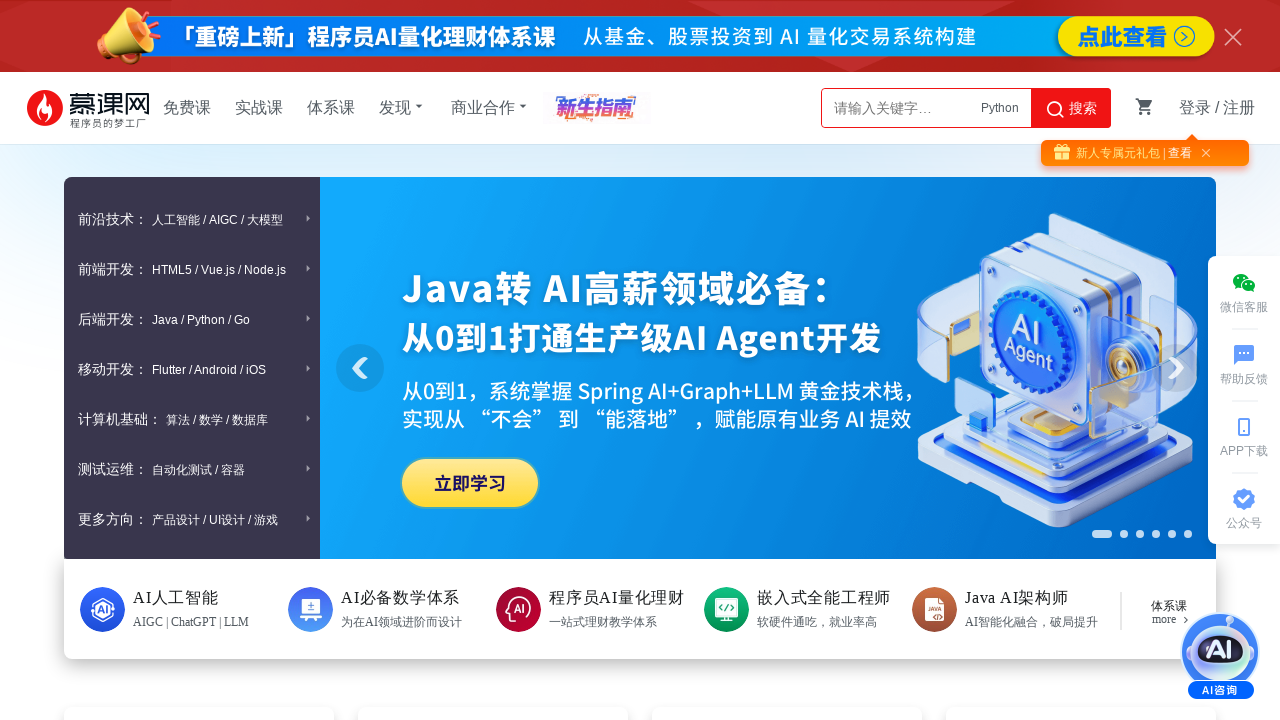

Waited for '发现' (Discover) navigation link to be visible
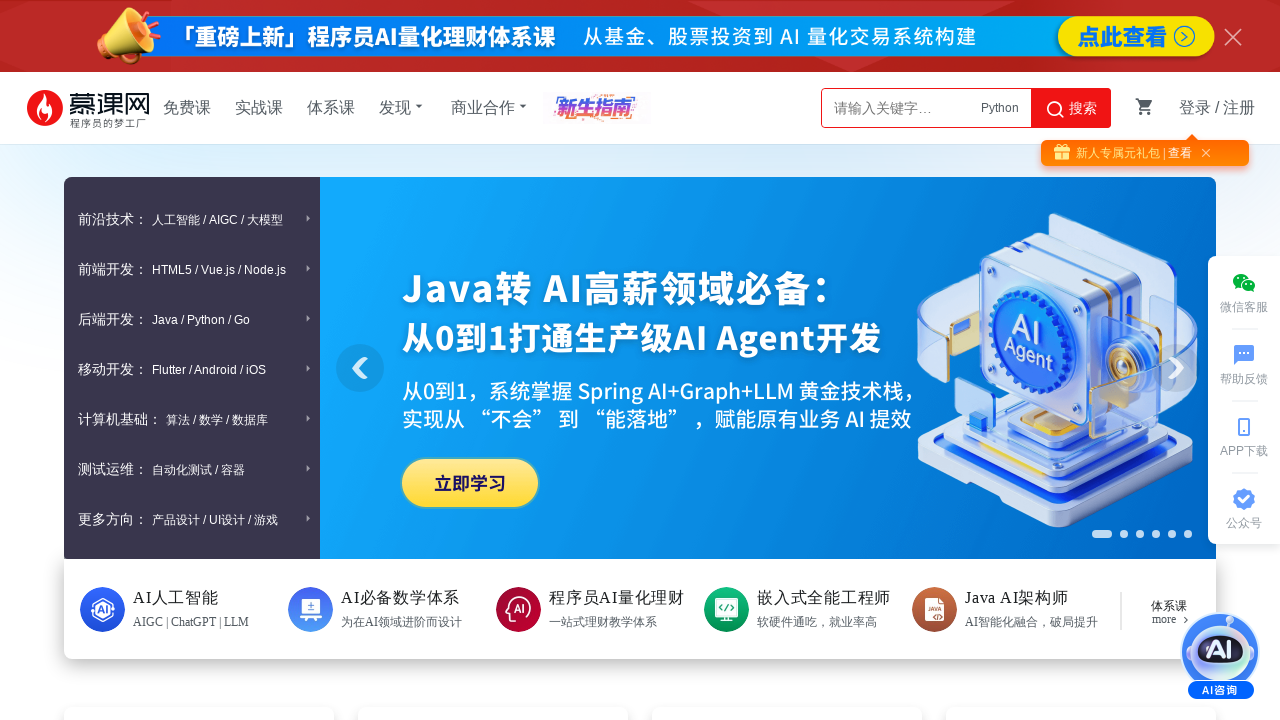

Hovered over '发现' (Discover) navigation link to trigger dropdown effects at (403, 108) on a:has-text('发现')
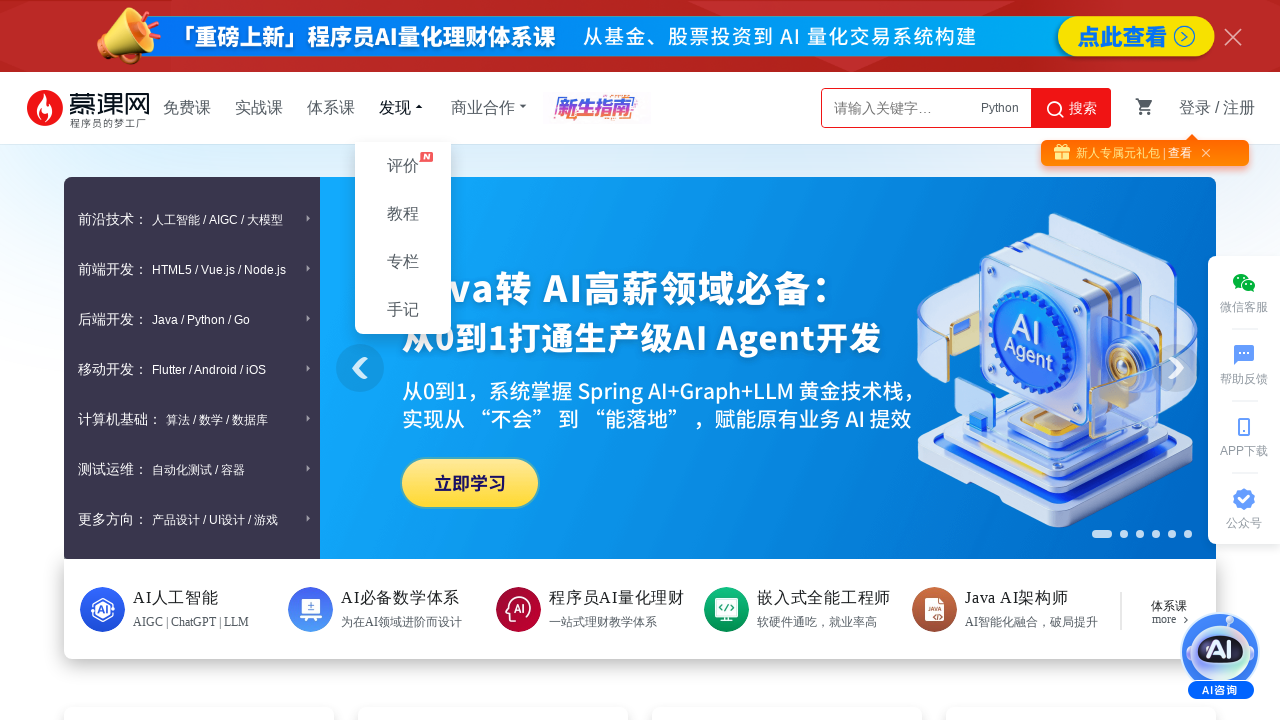

Waited for hover effects to fully render
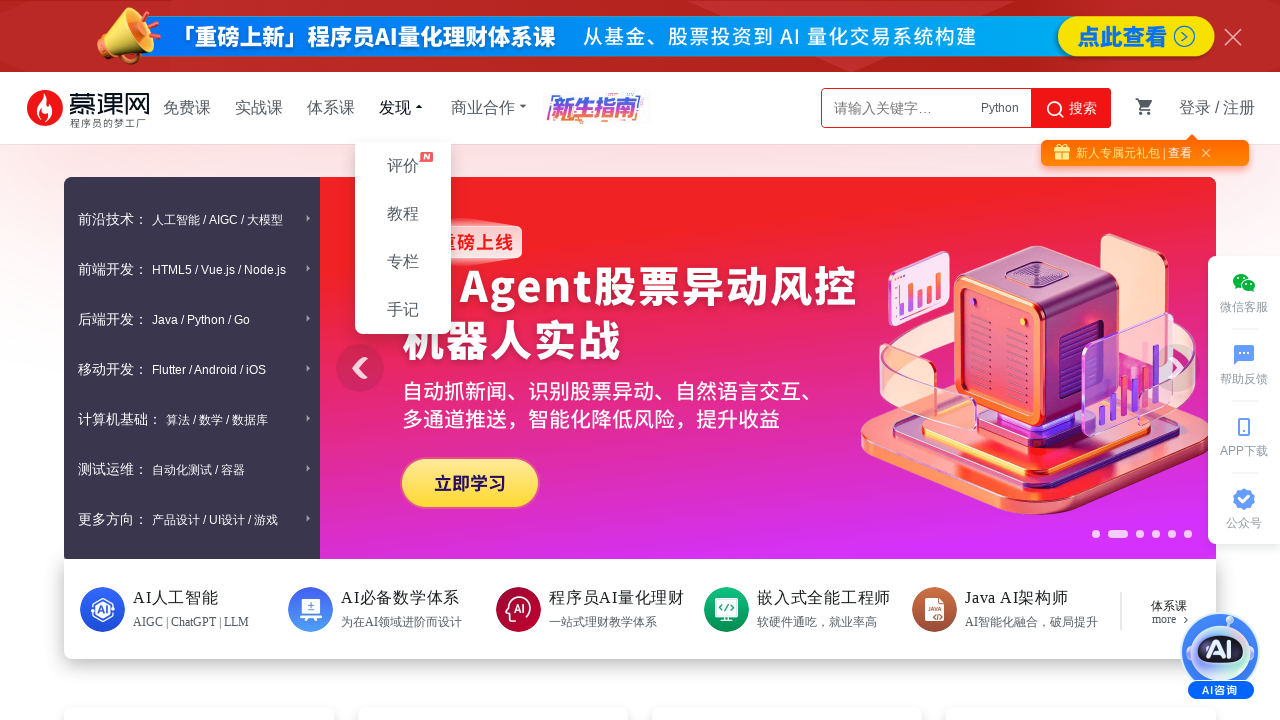

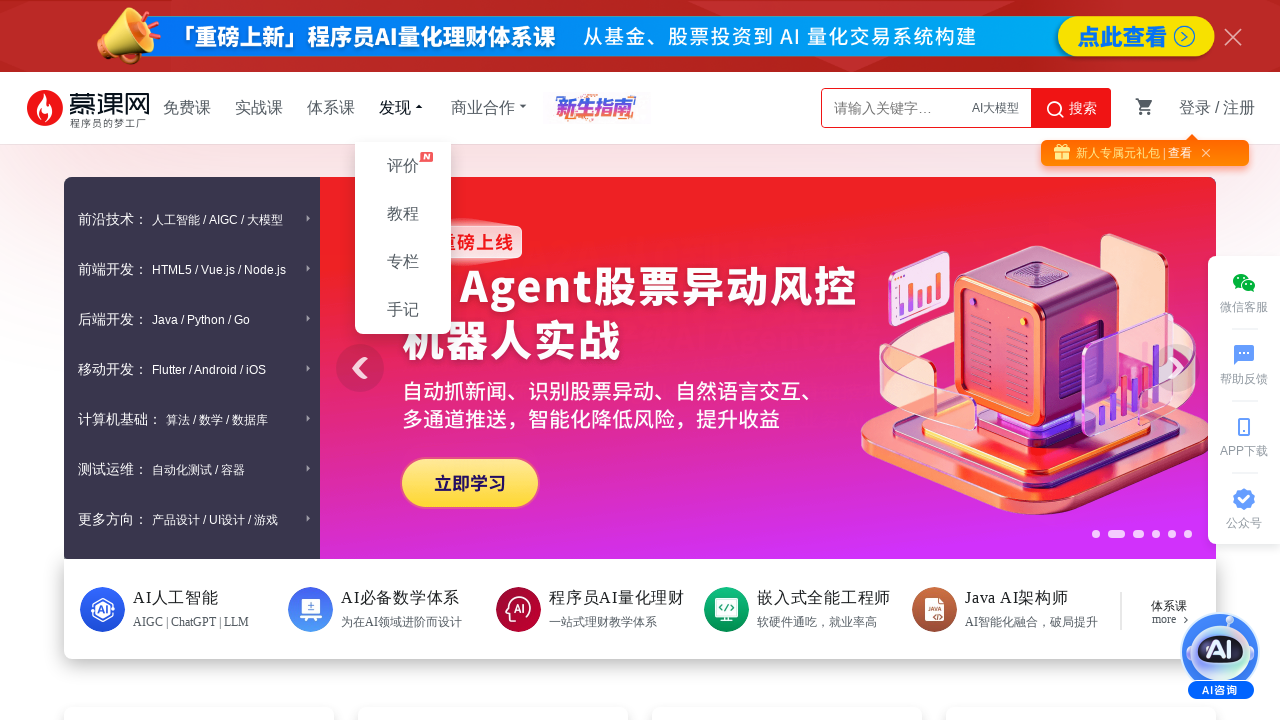